Clicks a button to trigger an alert box, then dismisses the alert and verifies the alert message text

Starting URL: https://kristinek.github.io/site/examples/alerts_popups

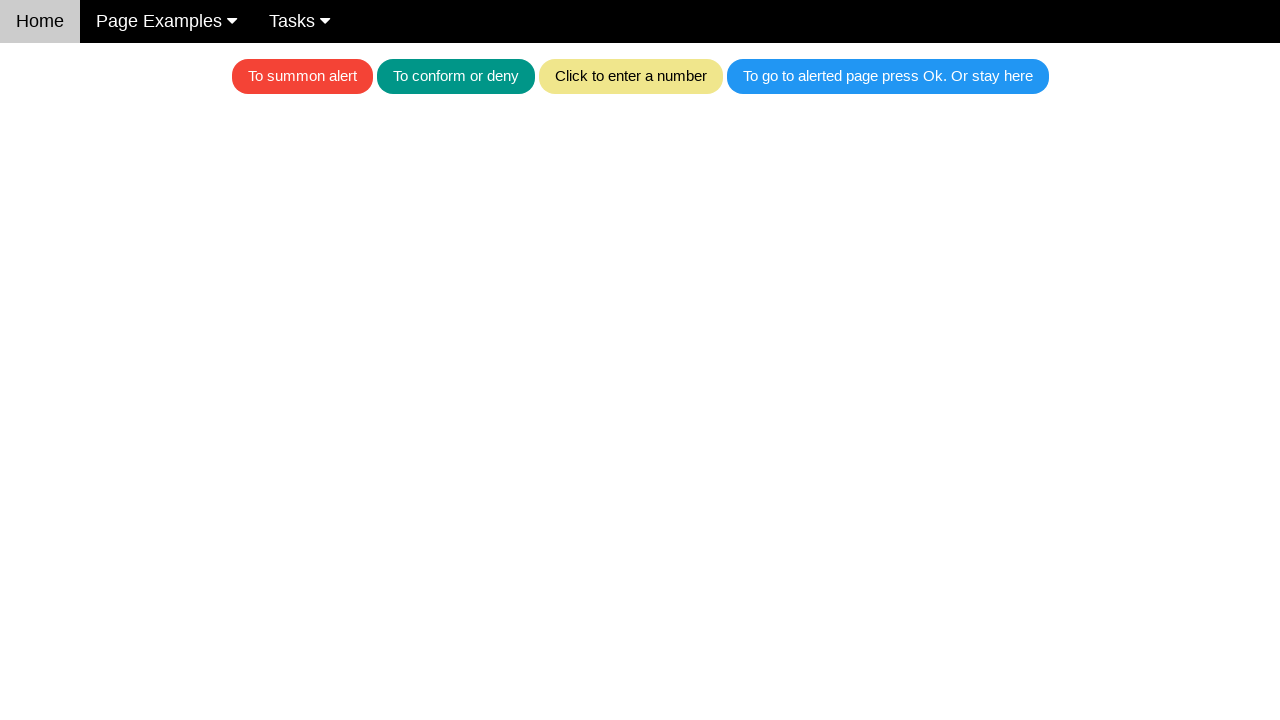

Navigated to alerts and popups example page
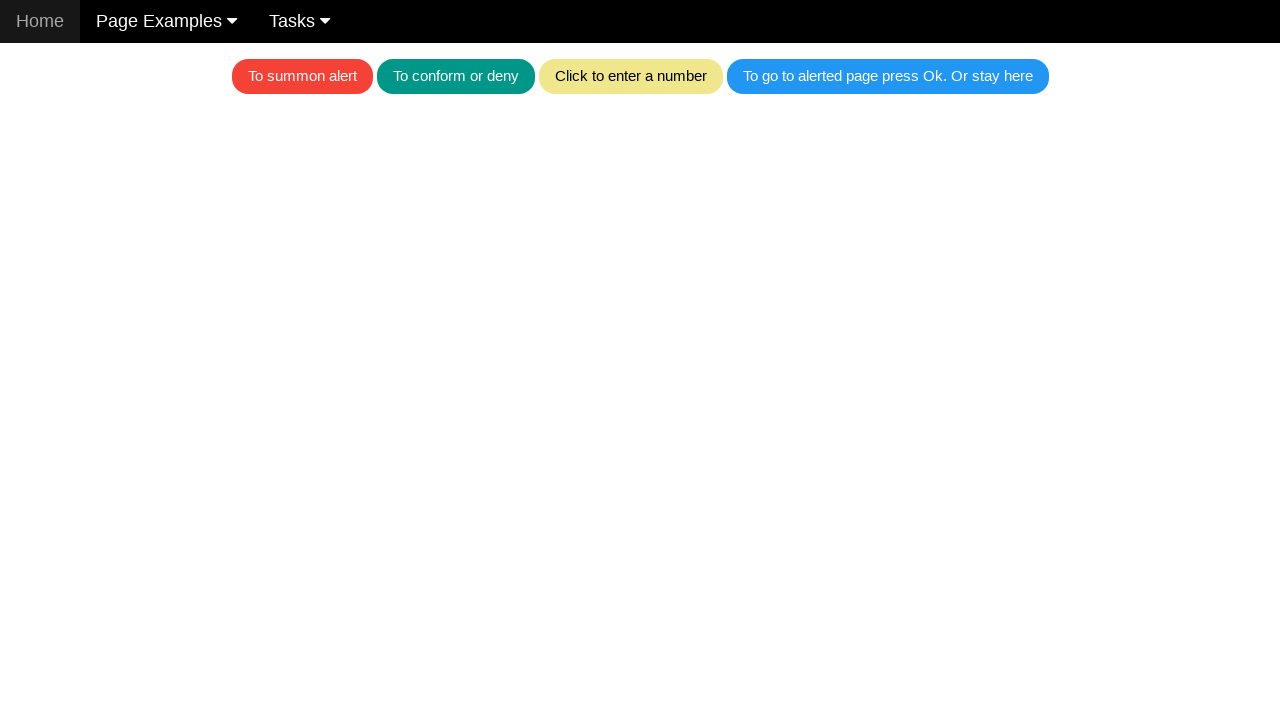

Clicked the red button to trigger alert box at (302, 76) on .w3-red
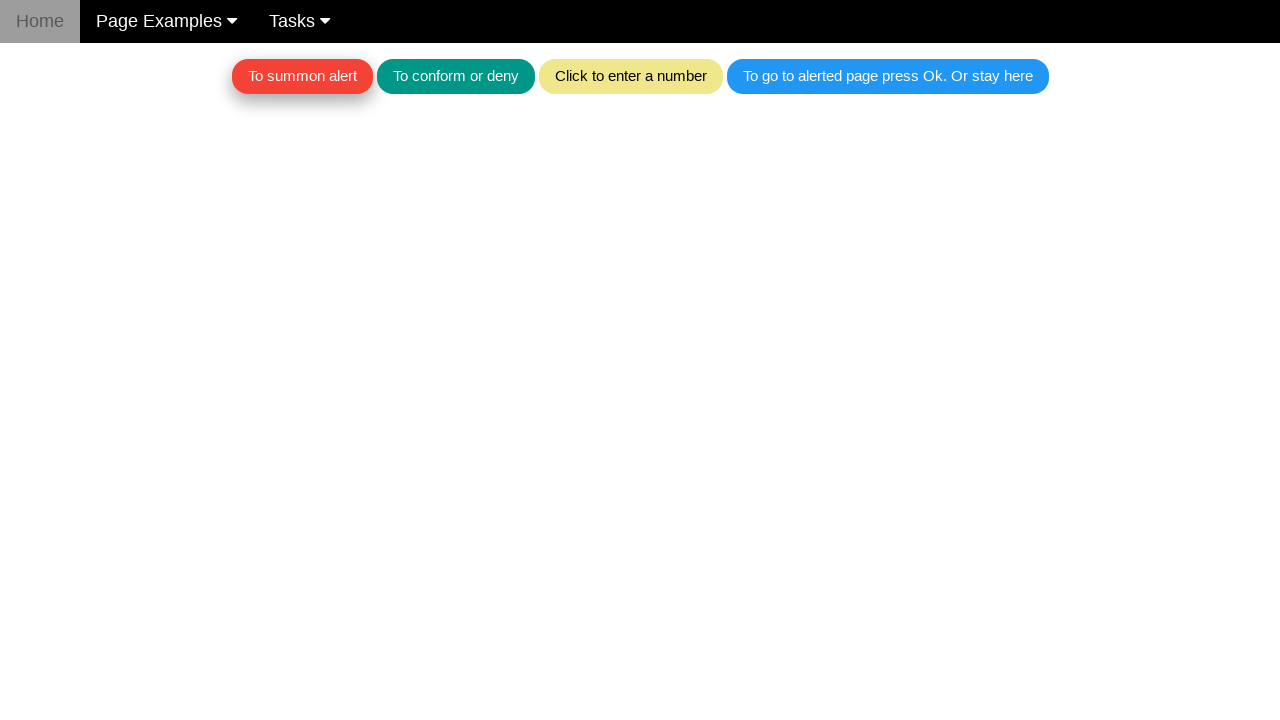

Set up alert handler to dismiss the alert
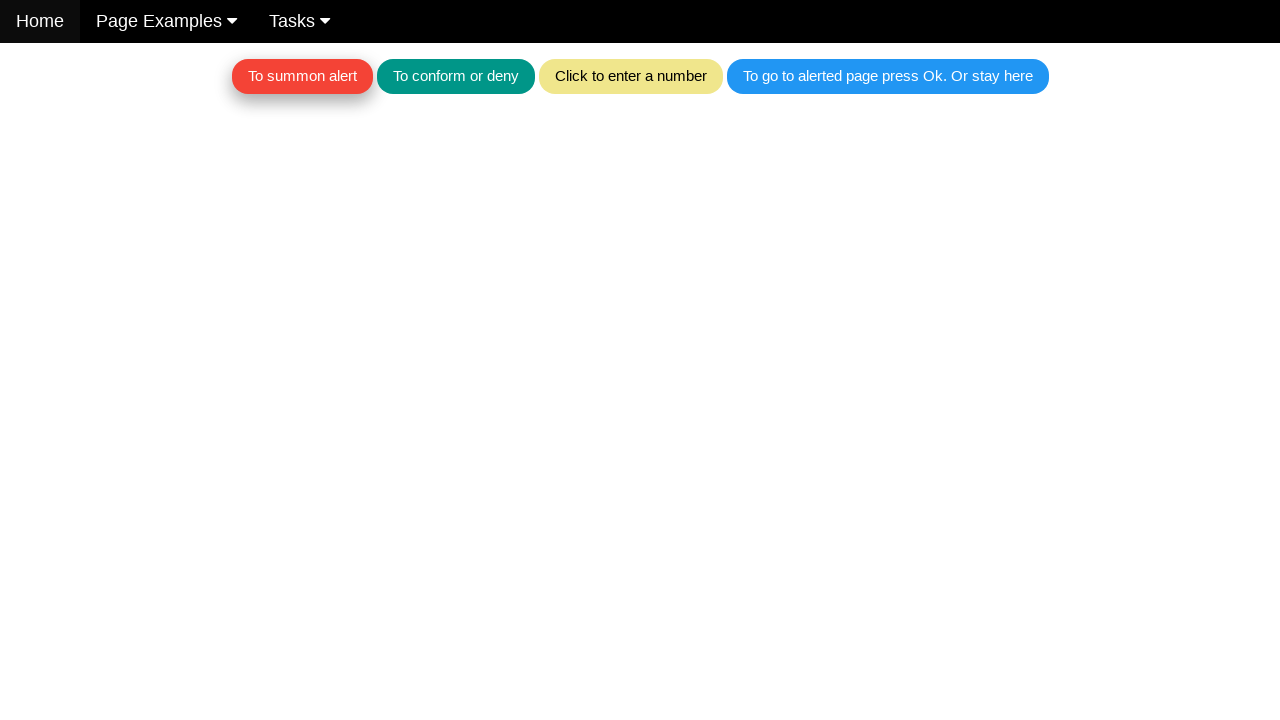

Waited for alert to be dismissed
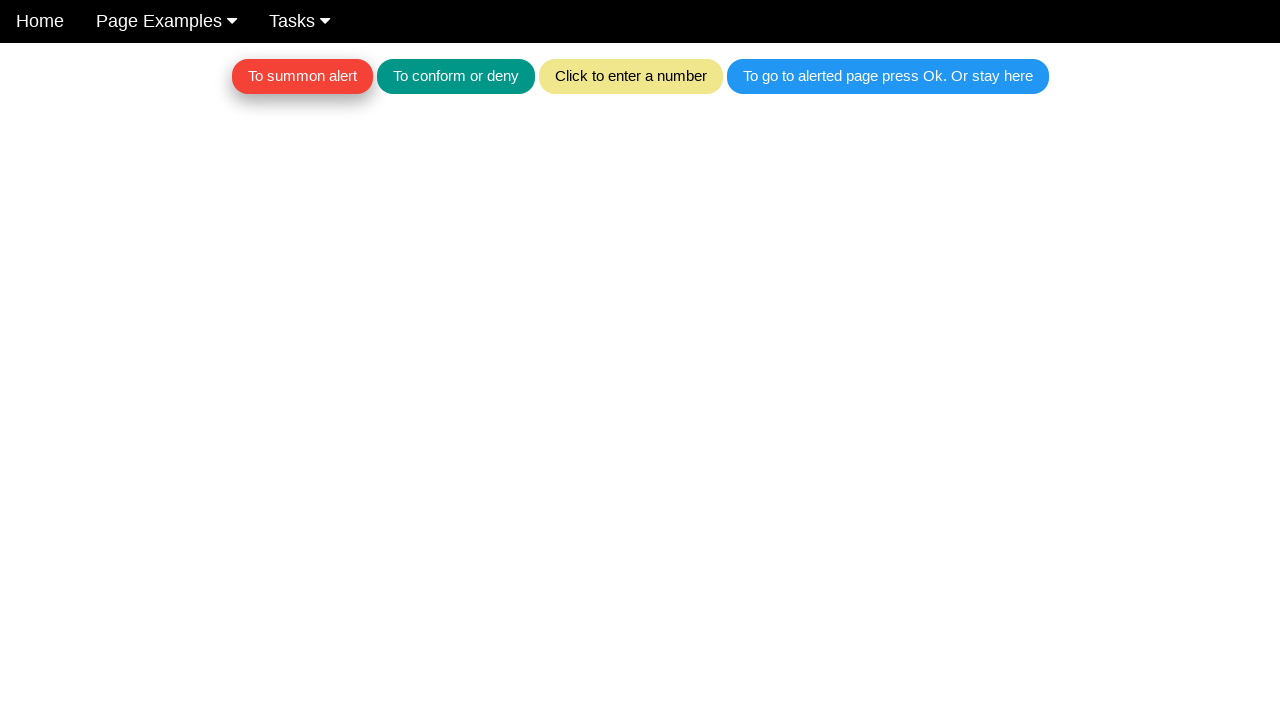

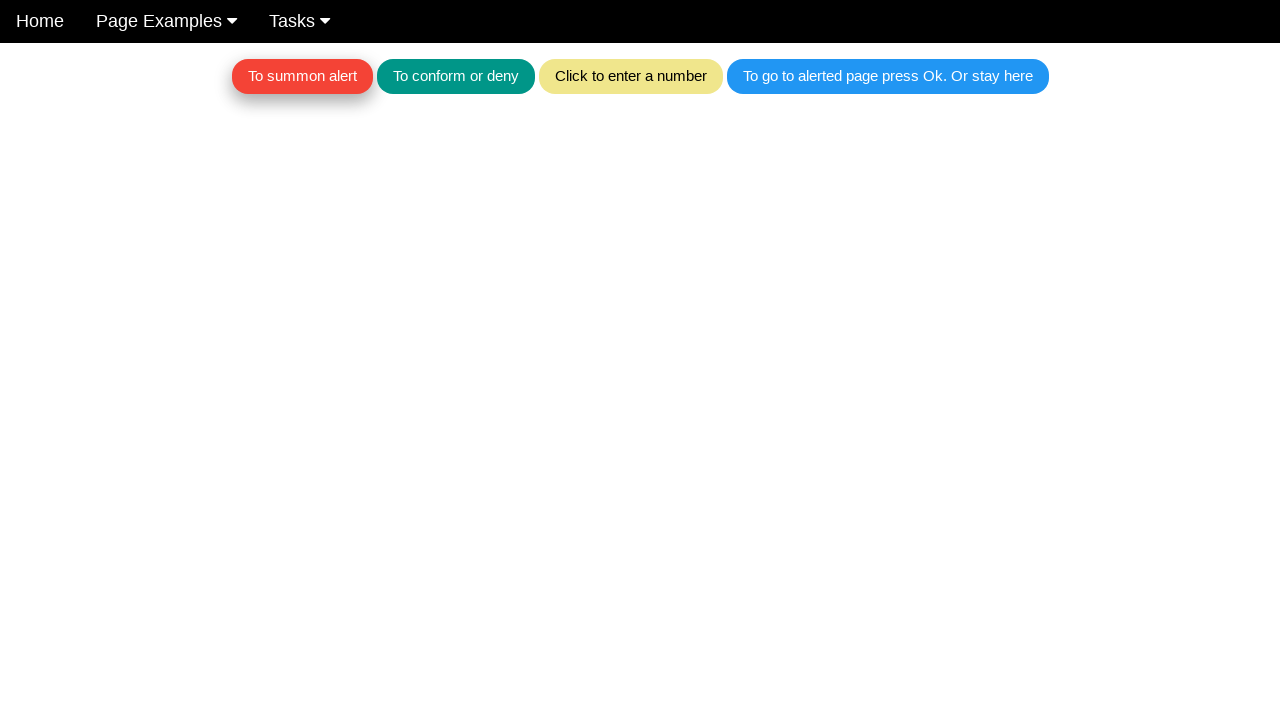